Logs into saucedemo using displayed credentials and checks all links on the page to verify they are not broken

Starting URL: https://www.saucedemo.com/

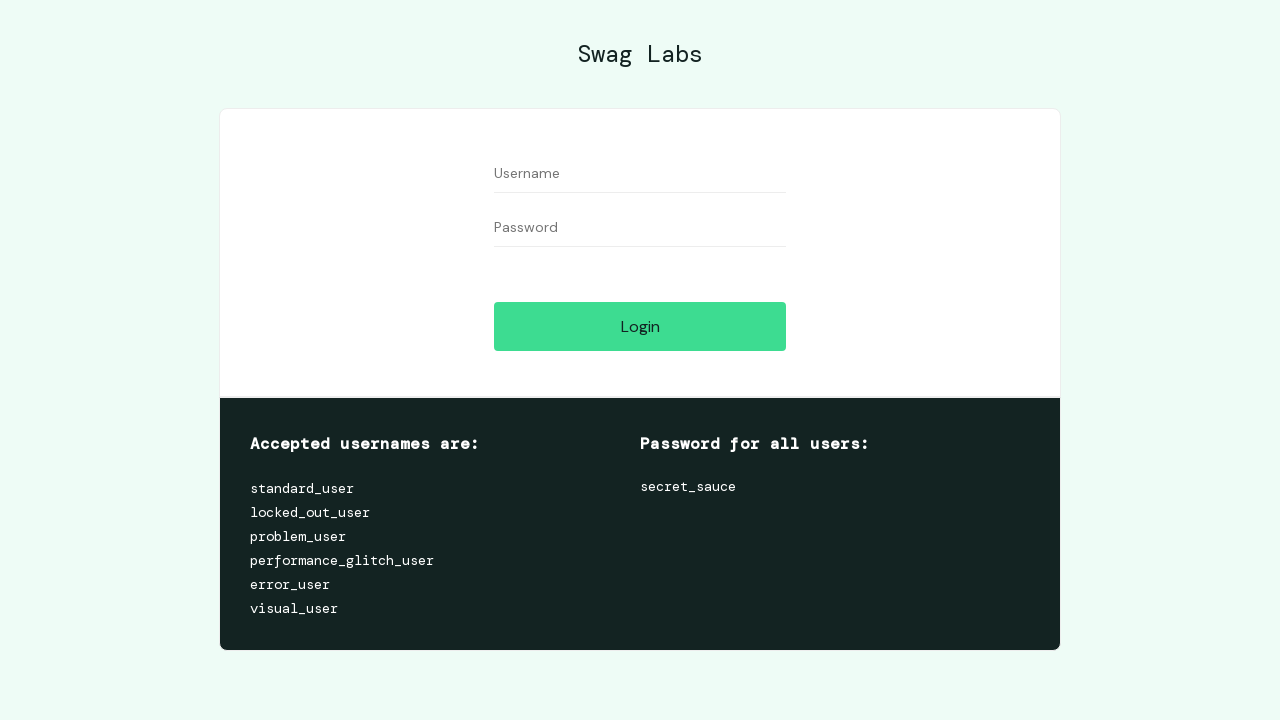

Extracted login credentials text from page
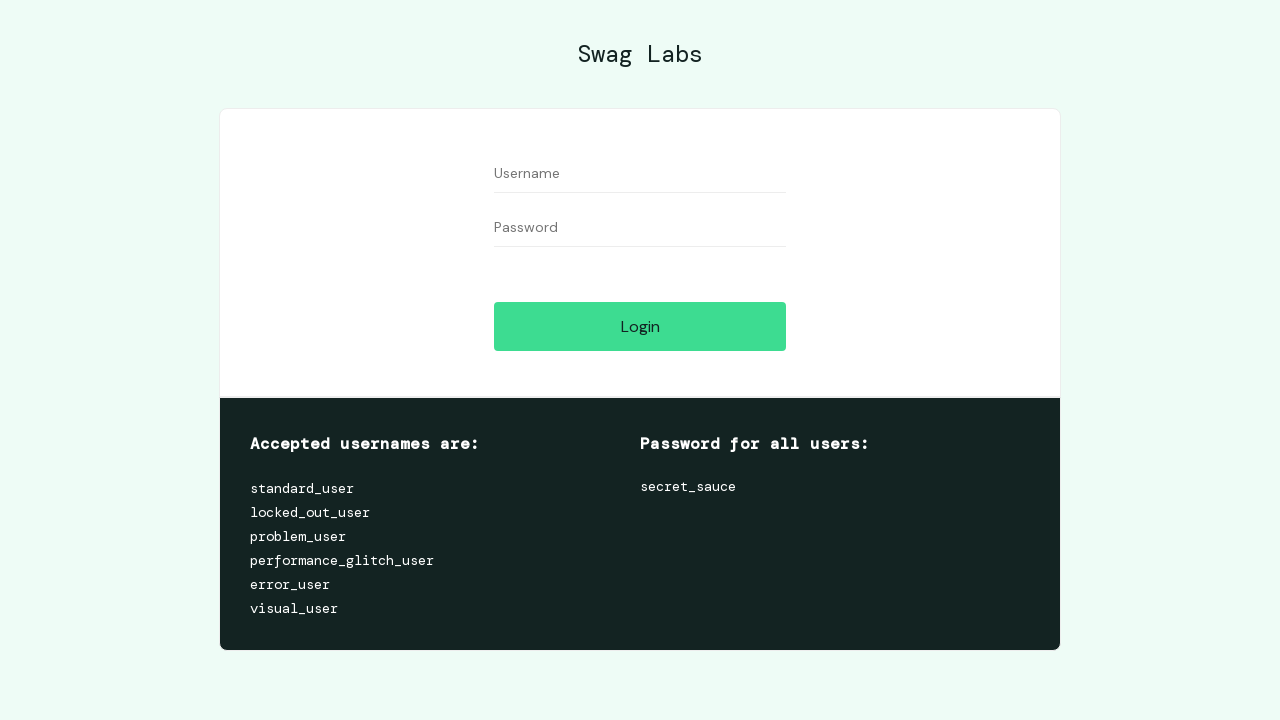

Parsed username from credentials text
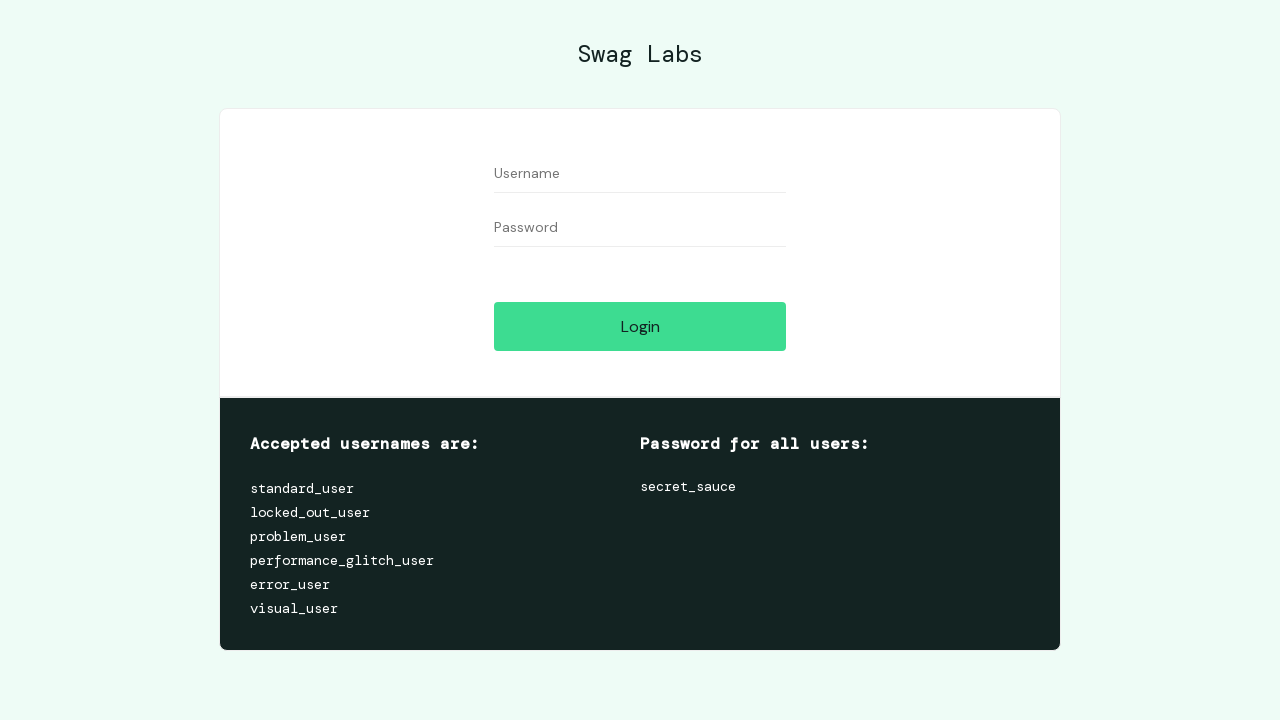

Extracted login password text from page
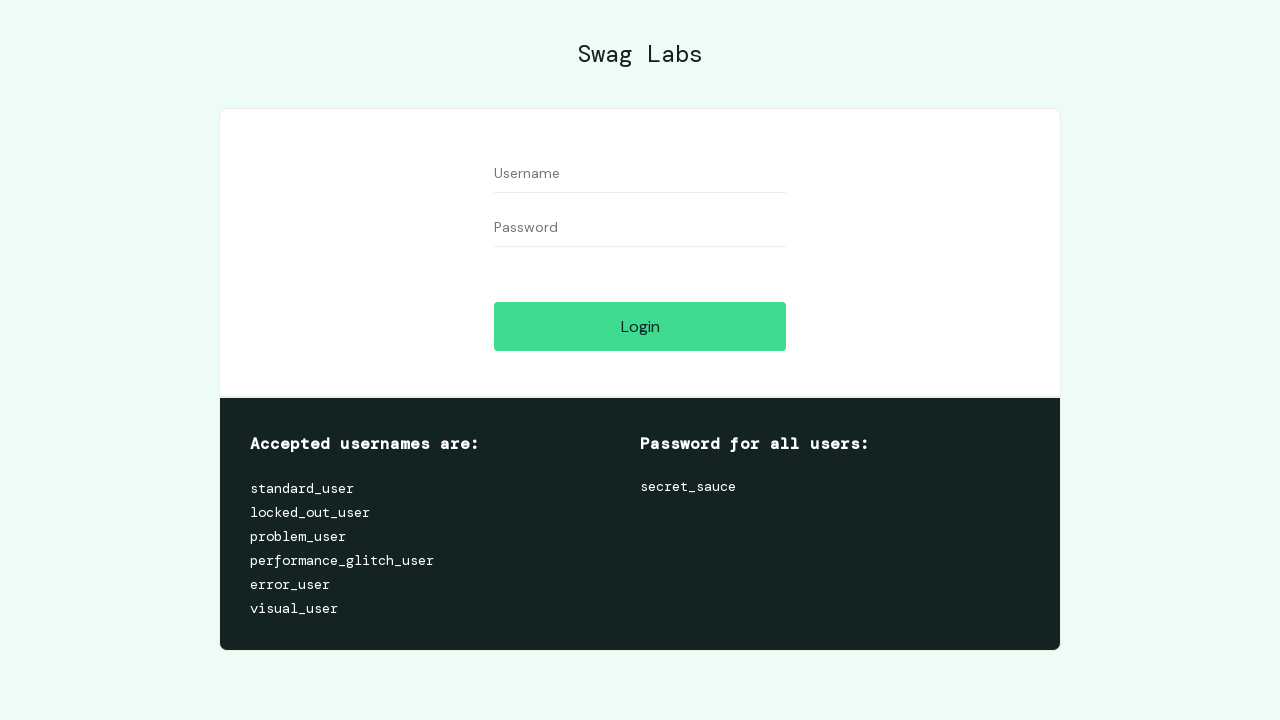

Parsed password from credentials text
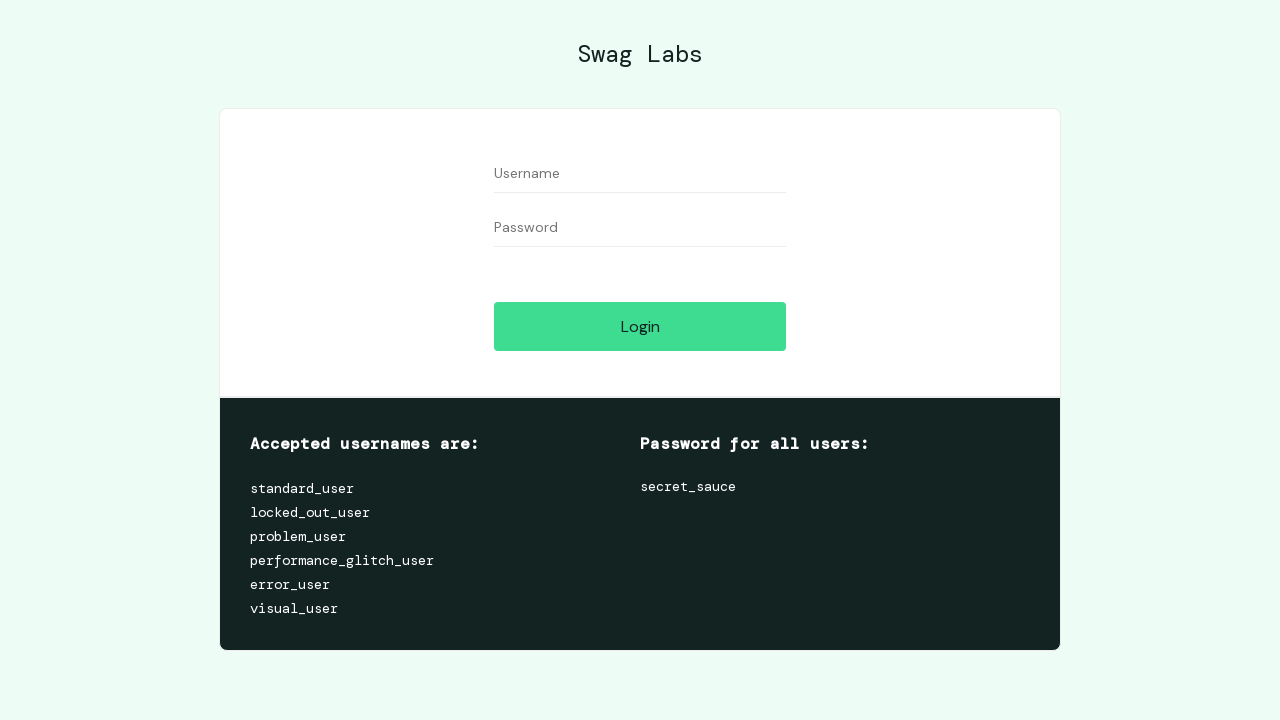

Filled username field with extracted username on #user-name
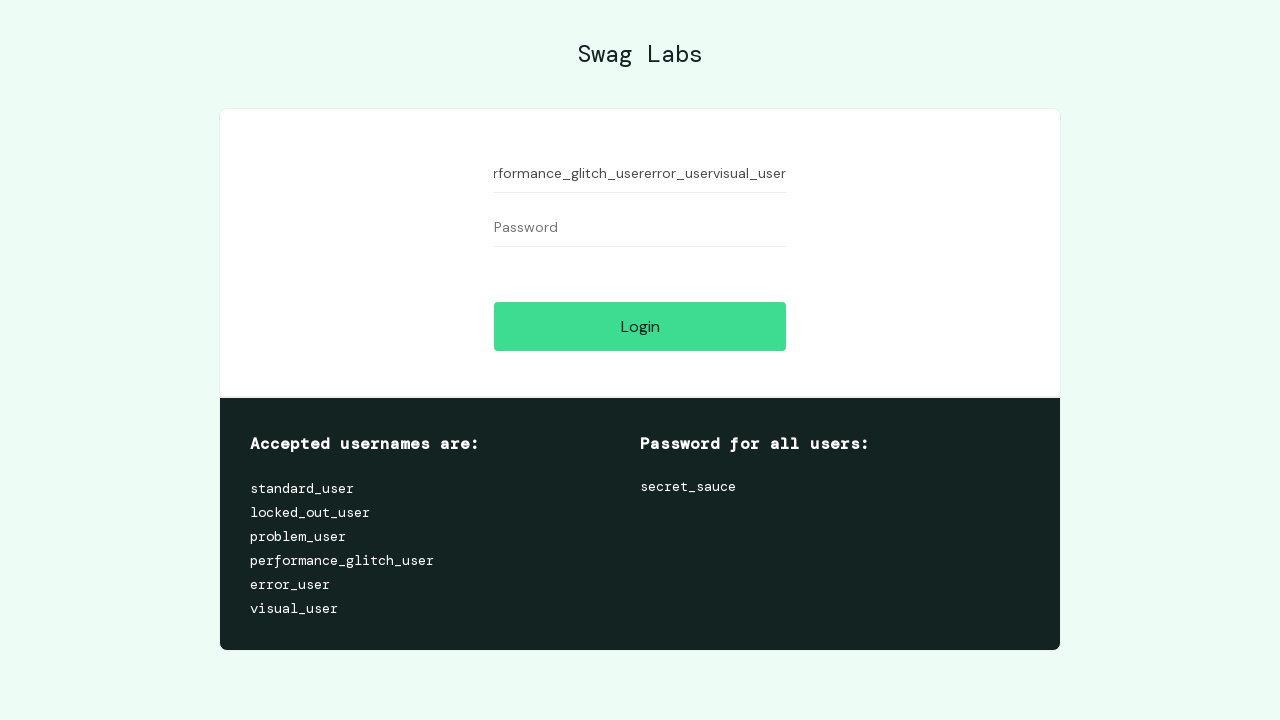

Filled password field with extracted password on #password
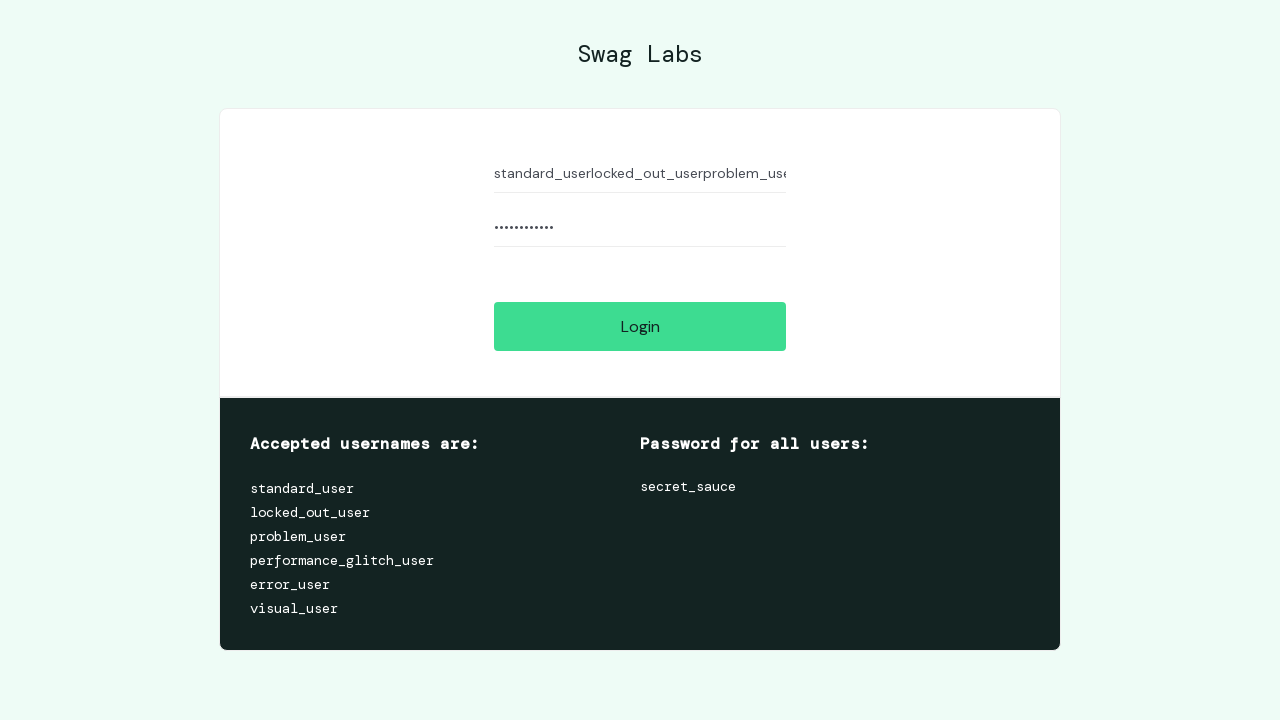

Clicked login button to authenticate at (640, 326) on #login-button
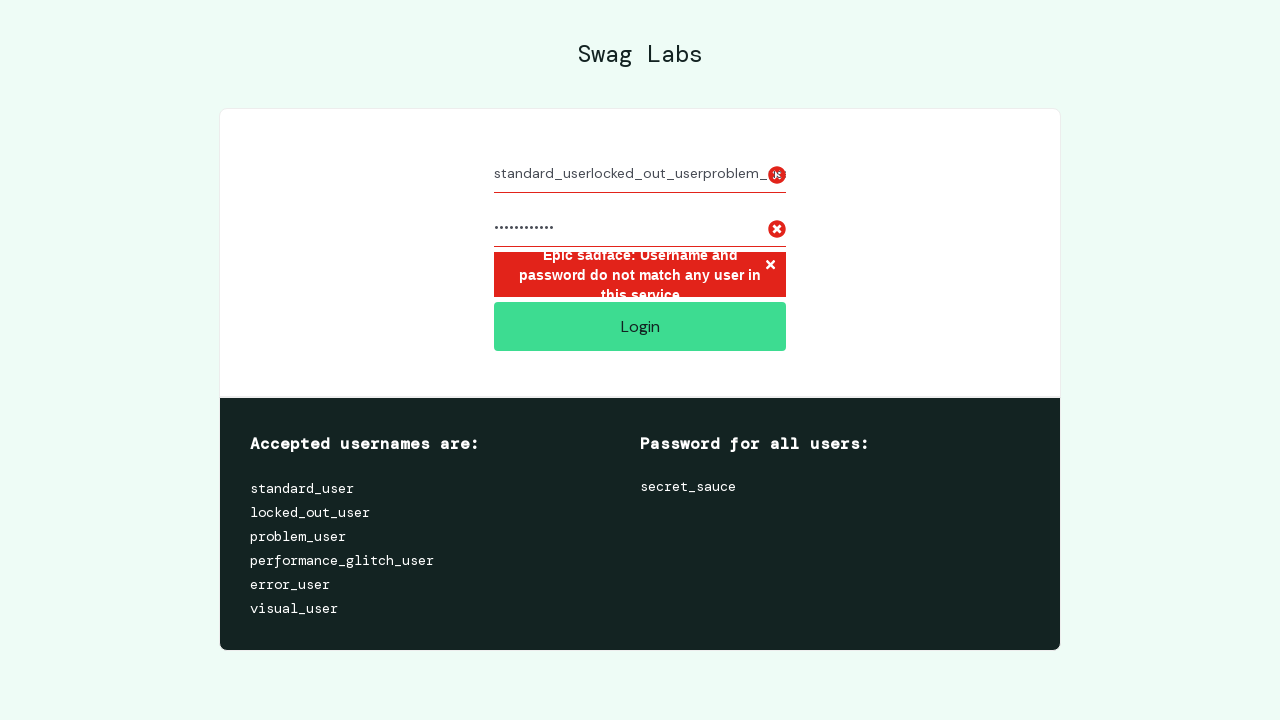

Waited for page to load (networkidle state reached)
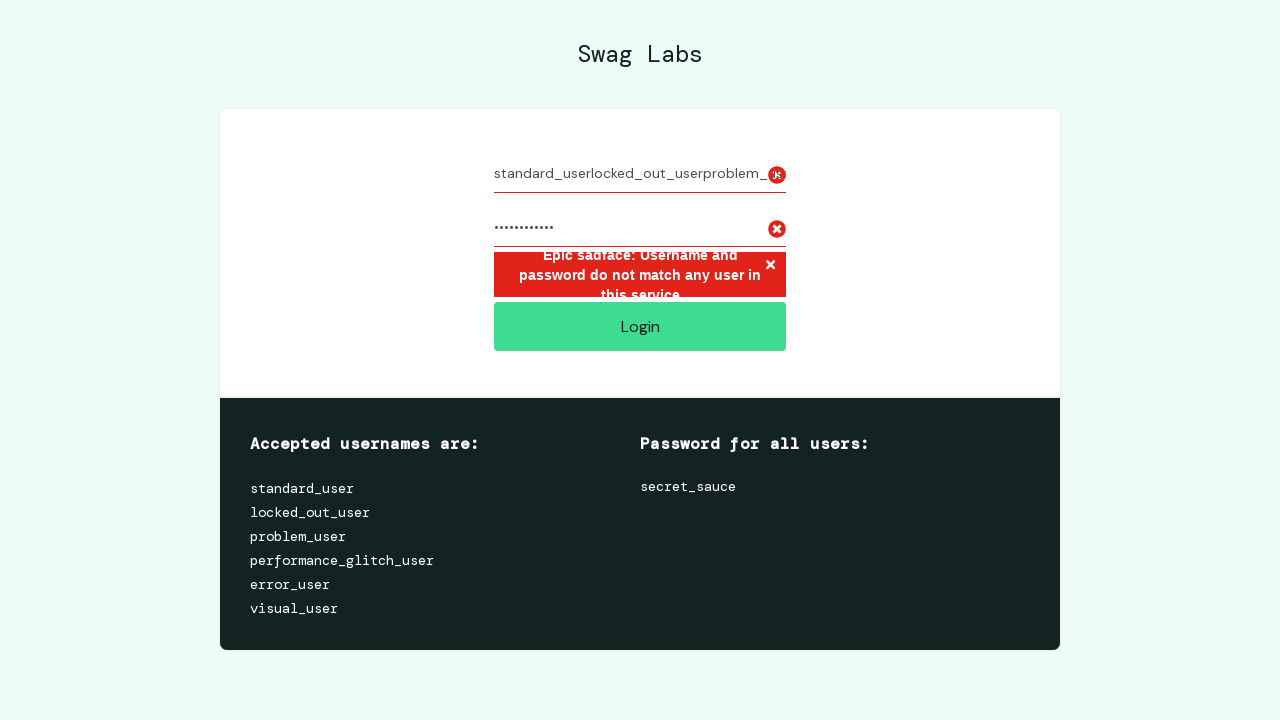

Retrieved all links from page (found 0 links)
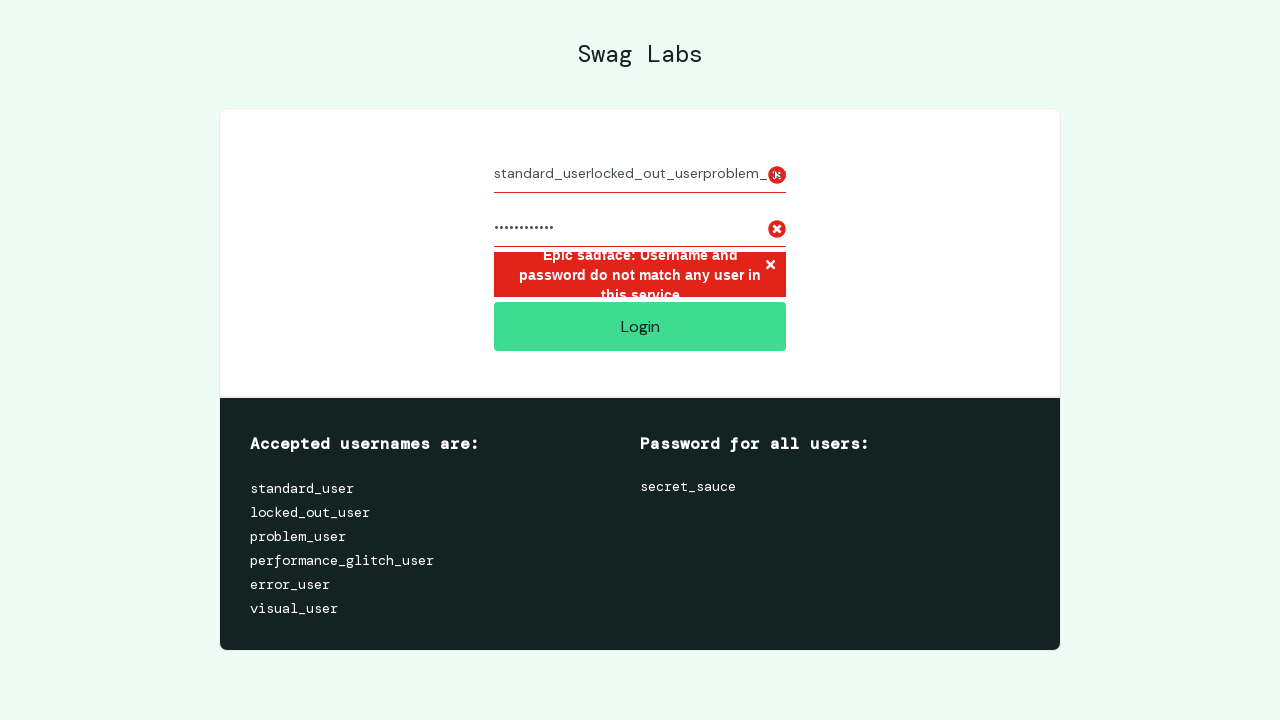

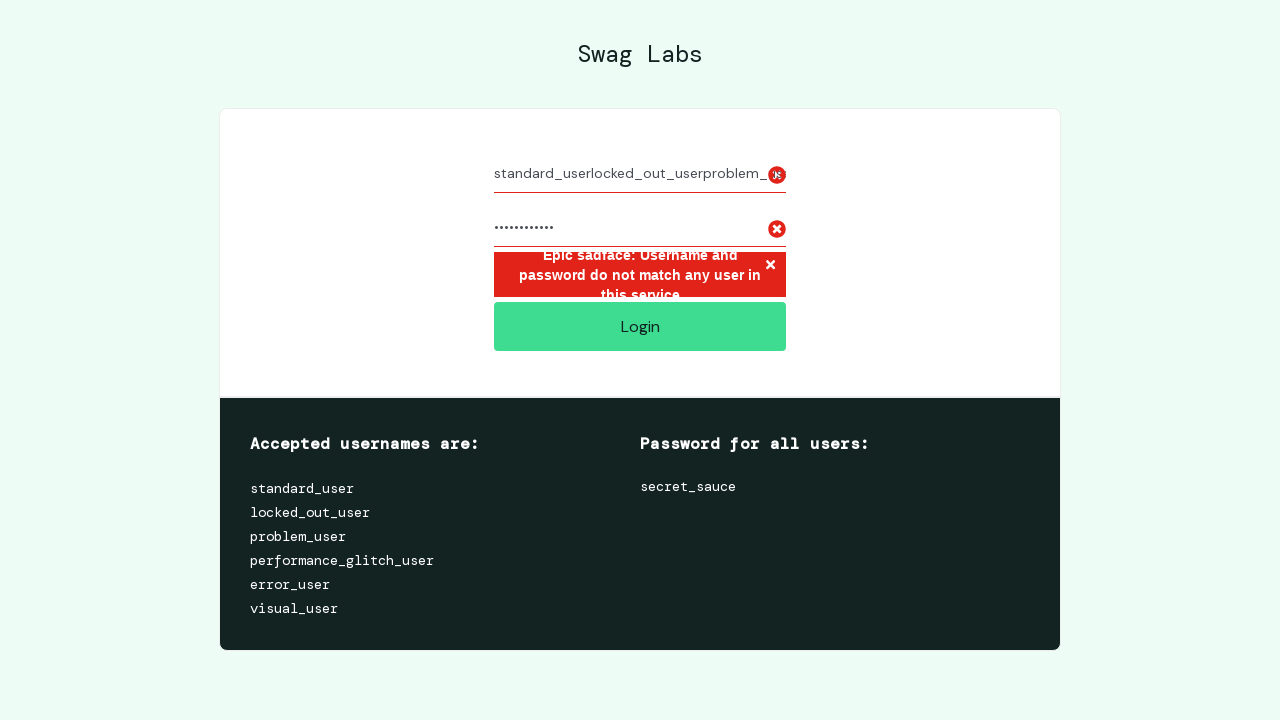